Tests sorting the Due column in table2 using semantic class selectors, verifying values are sorted in ascending order.

Starting URL: http://the-internet.herokuapp.com/tables

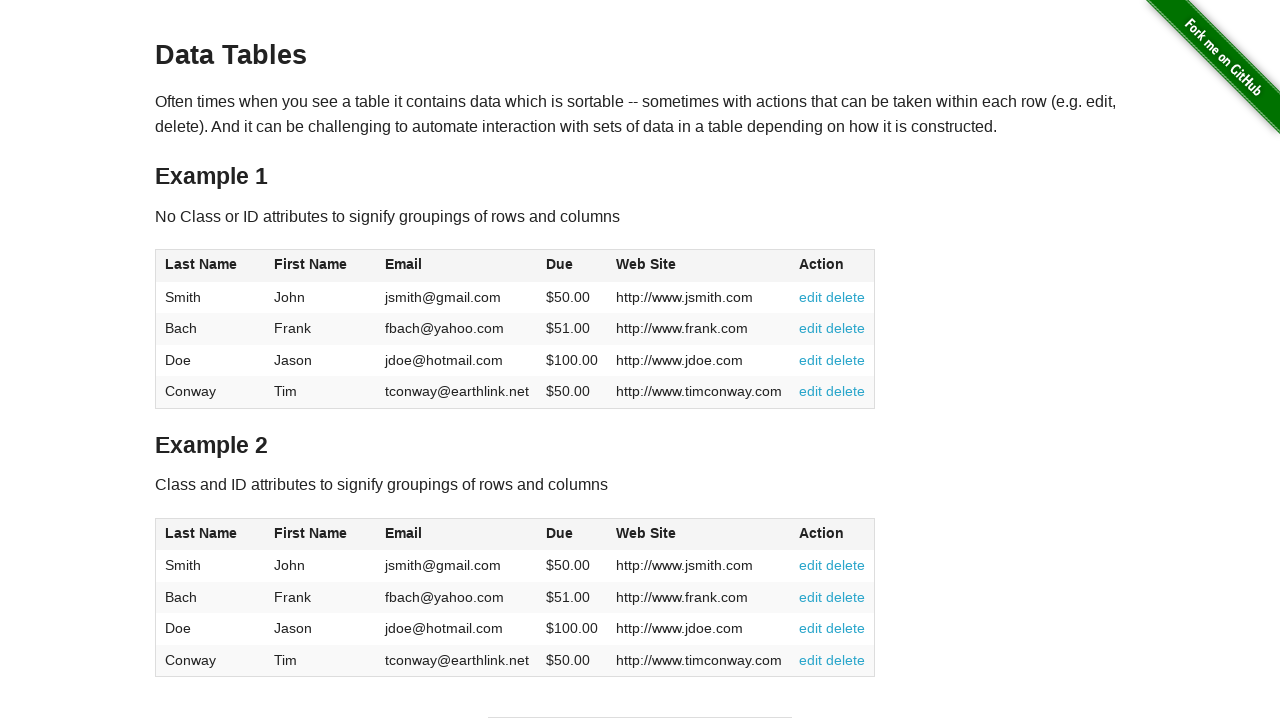

Clicked Due column header in table2 to sort at (560, 533) on #table2 thead .dues
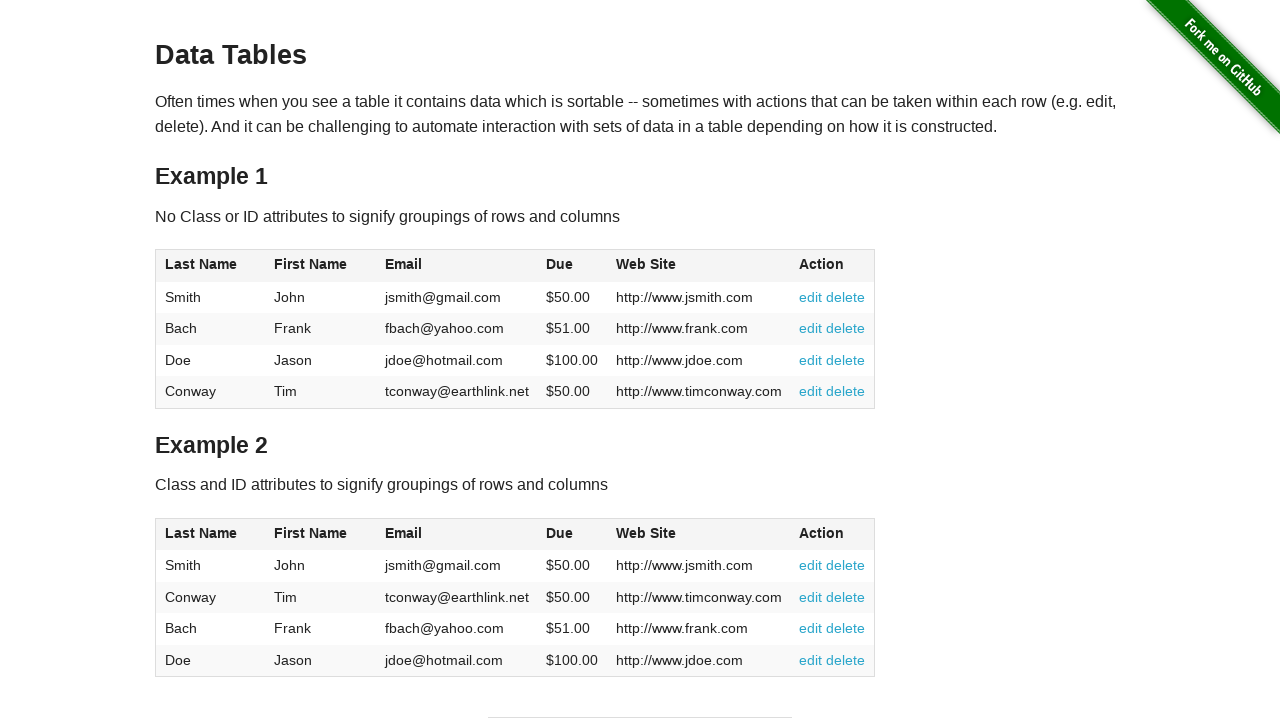

Waited for table2 body rows to load
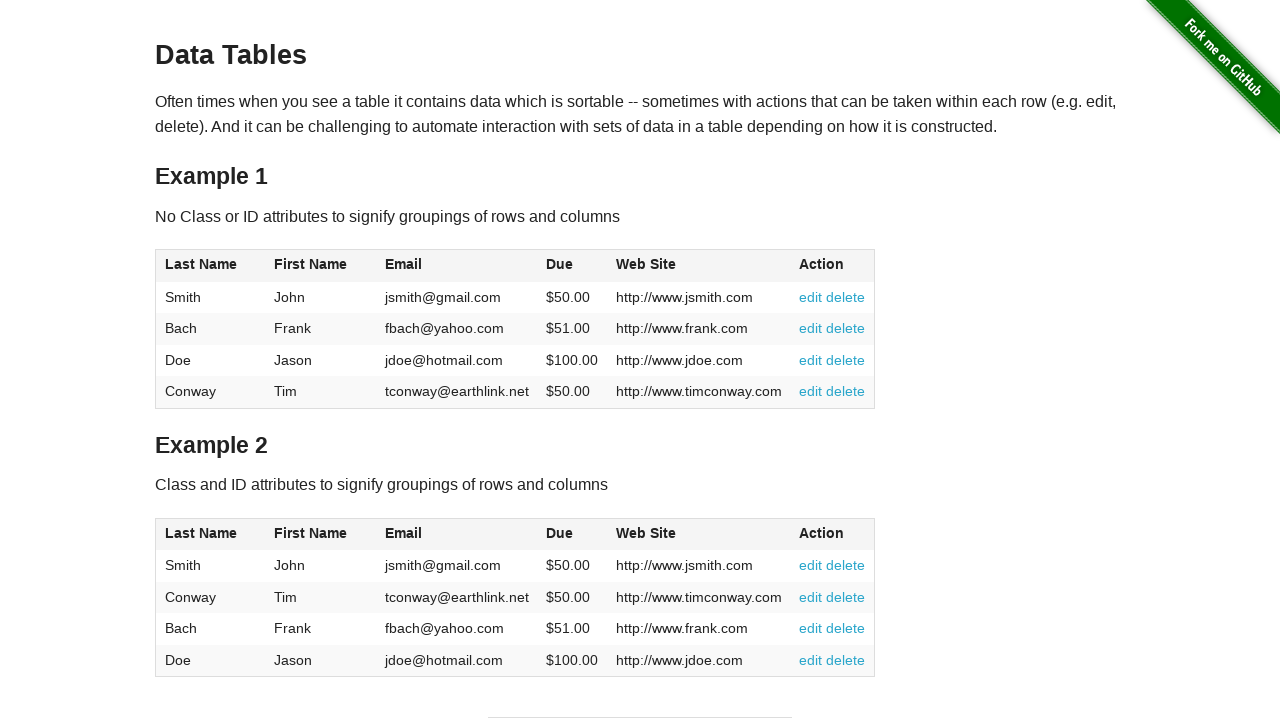

Retrieved all Due values from table2
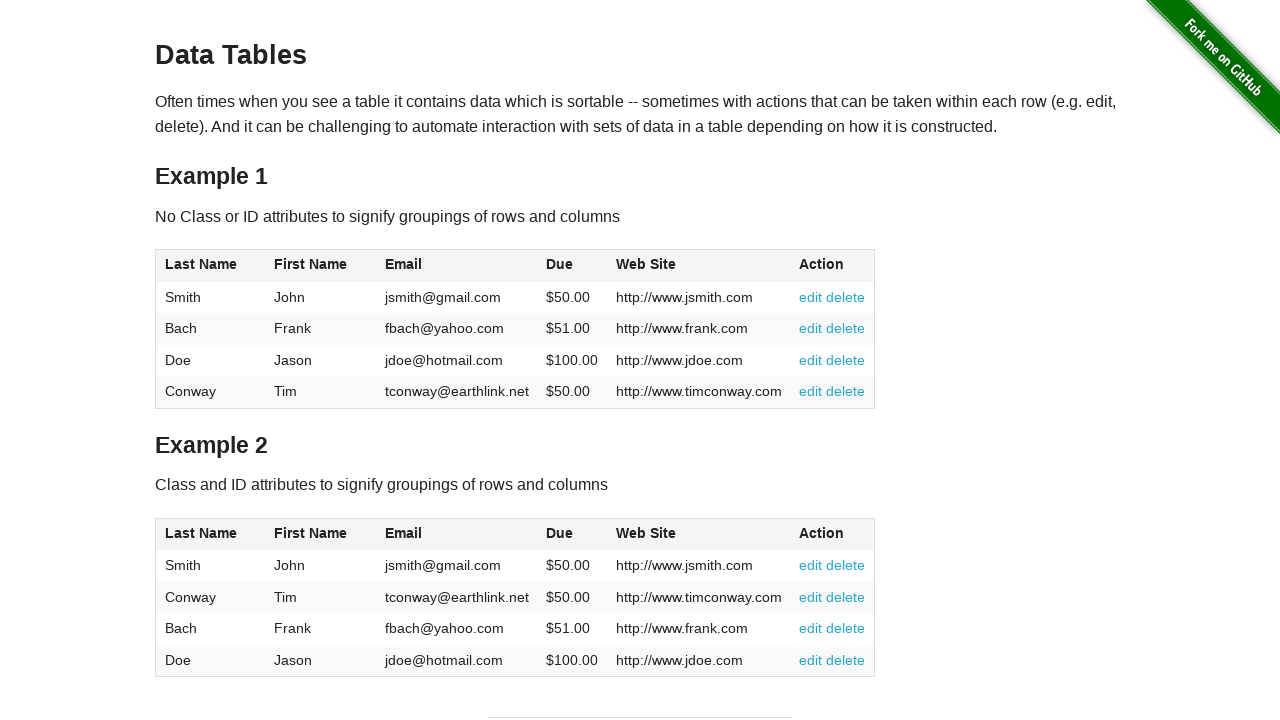

Extracted and converted 4 due values to floats
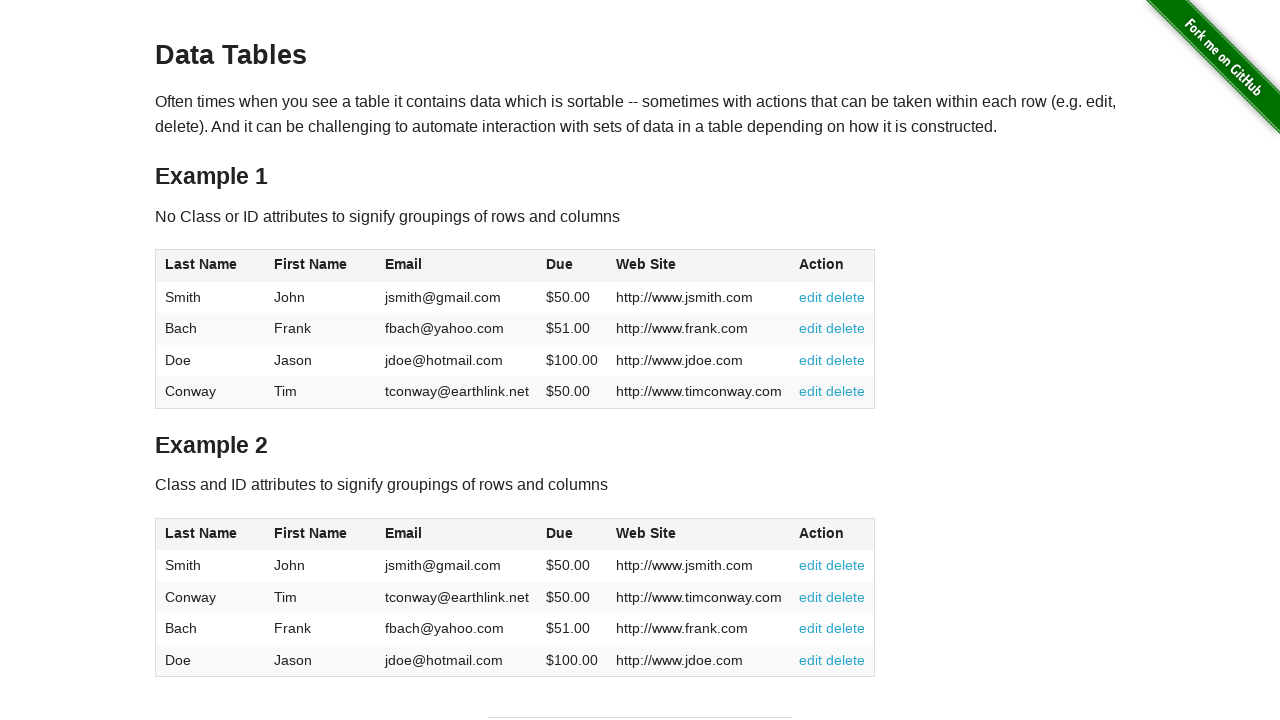

Verified Due column values are sorted in ascending order: [50.0, 50.0, 51.0, 100.0]
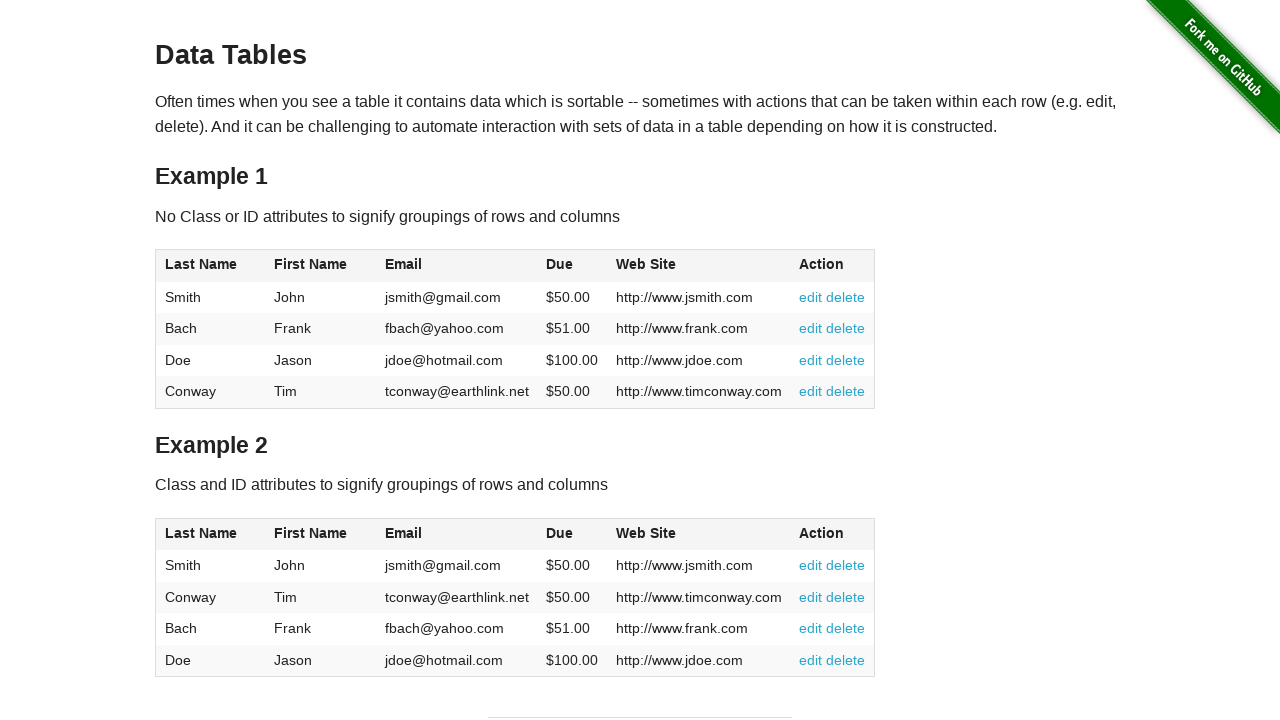

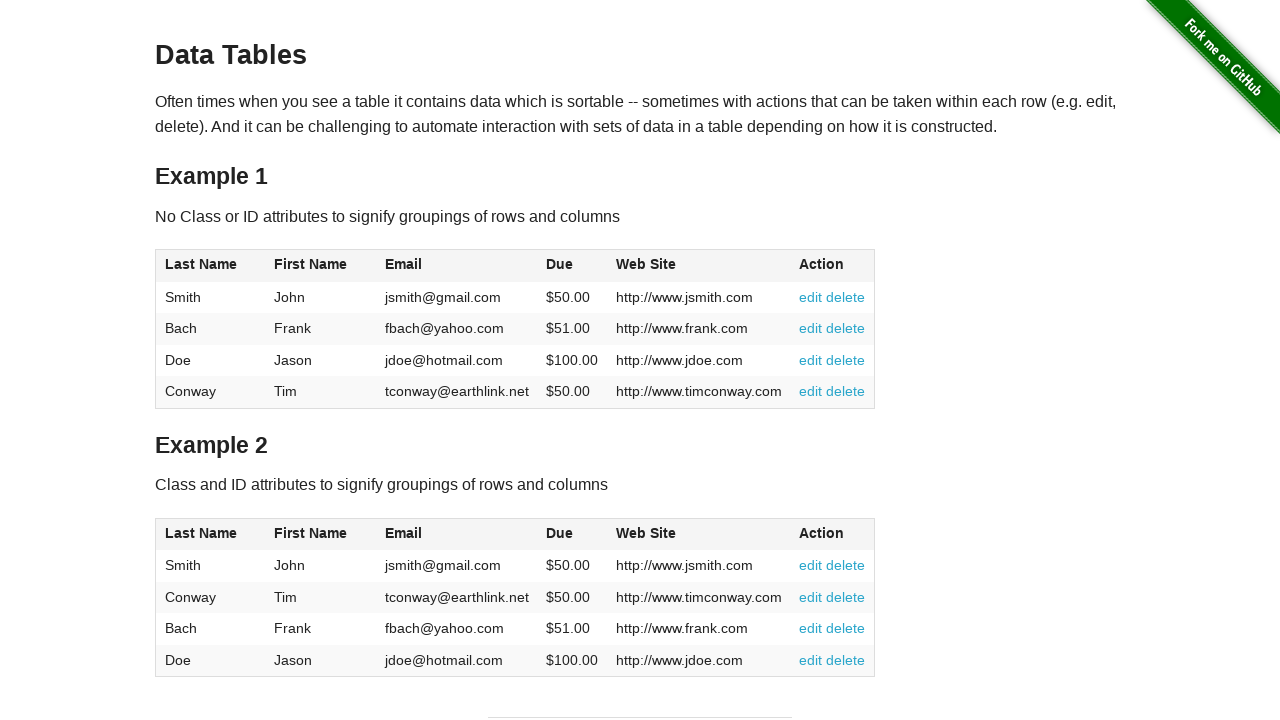